Tests browser window management operations including maximize, minimize, fullscreen, and dimension adjustments on Netflix homepage

Starting URL: https://netflix.com

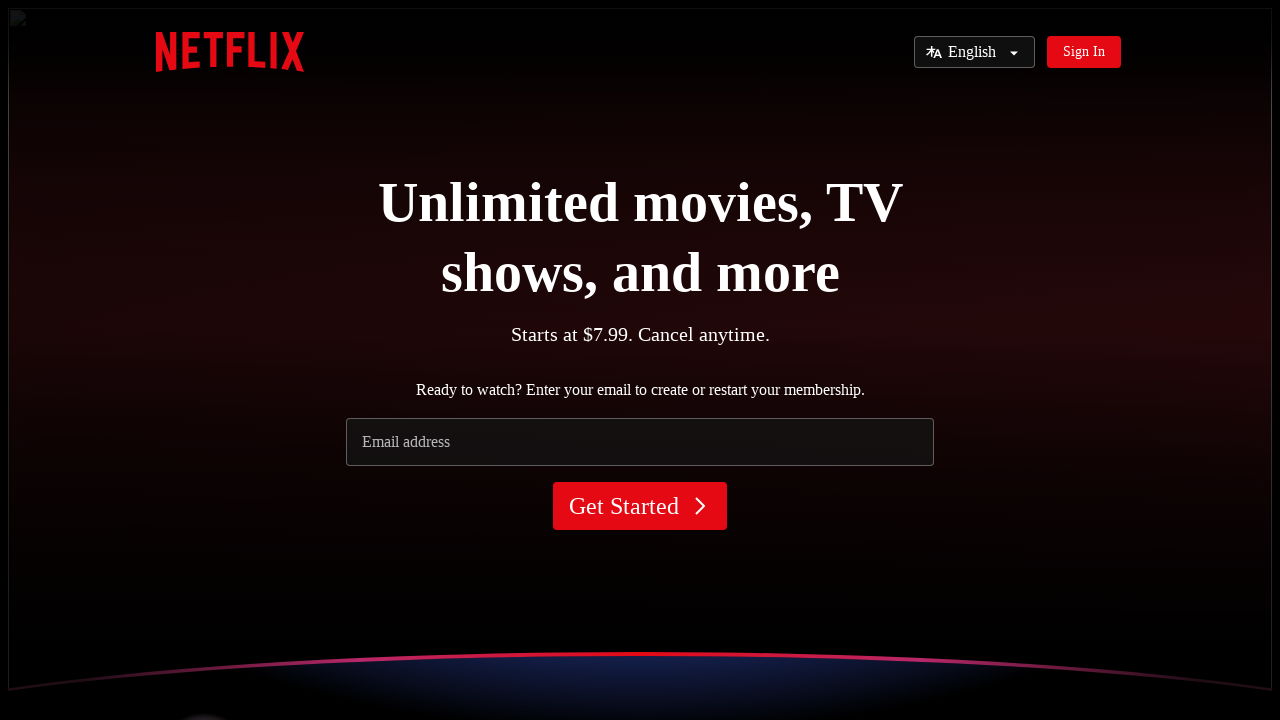

Reloaded Netflix homepage
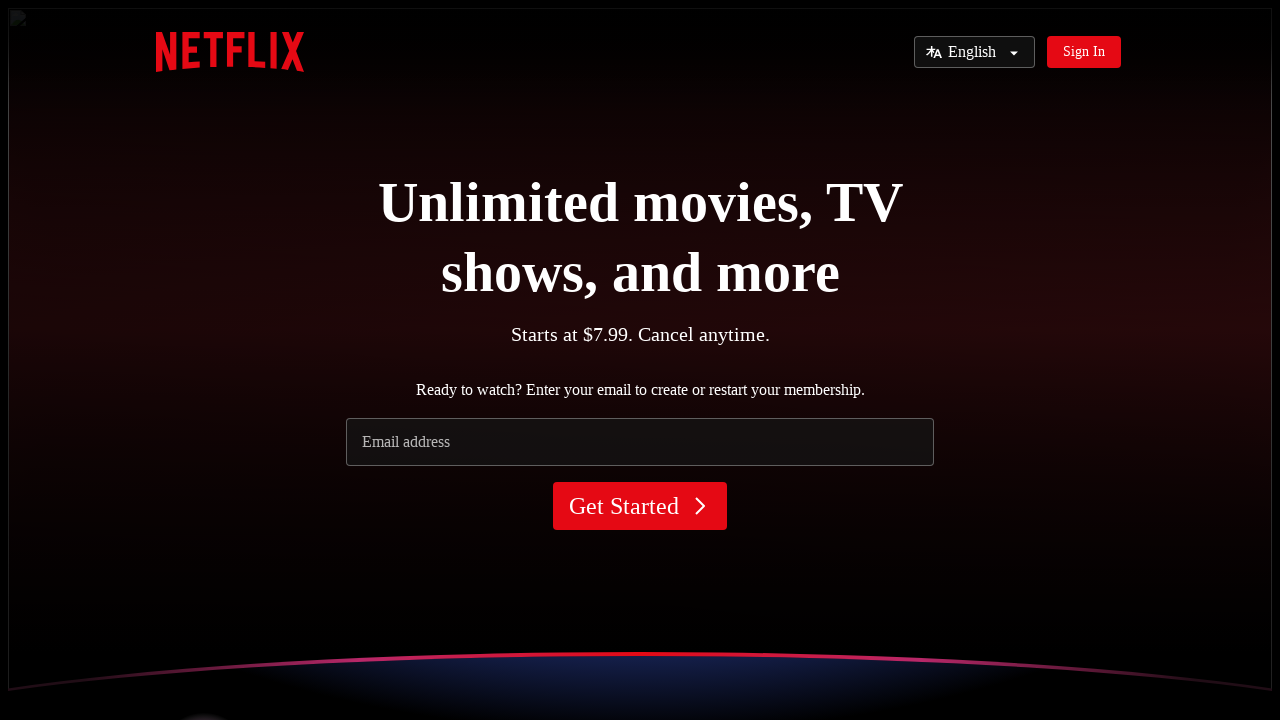

Moved window to top-left corner (0, 0)
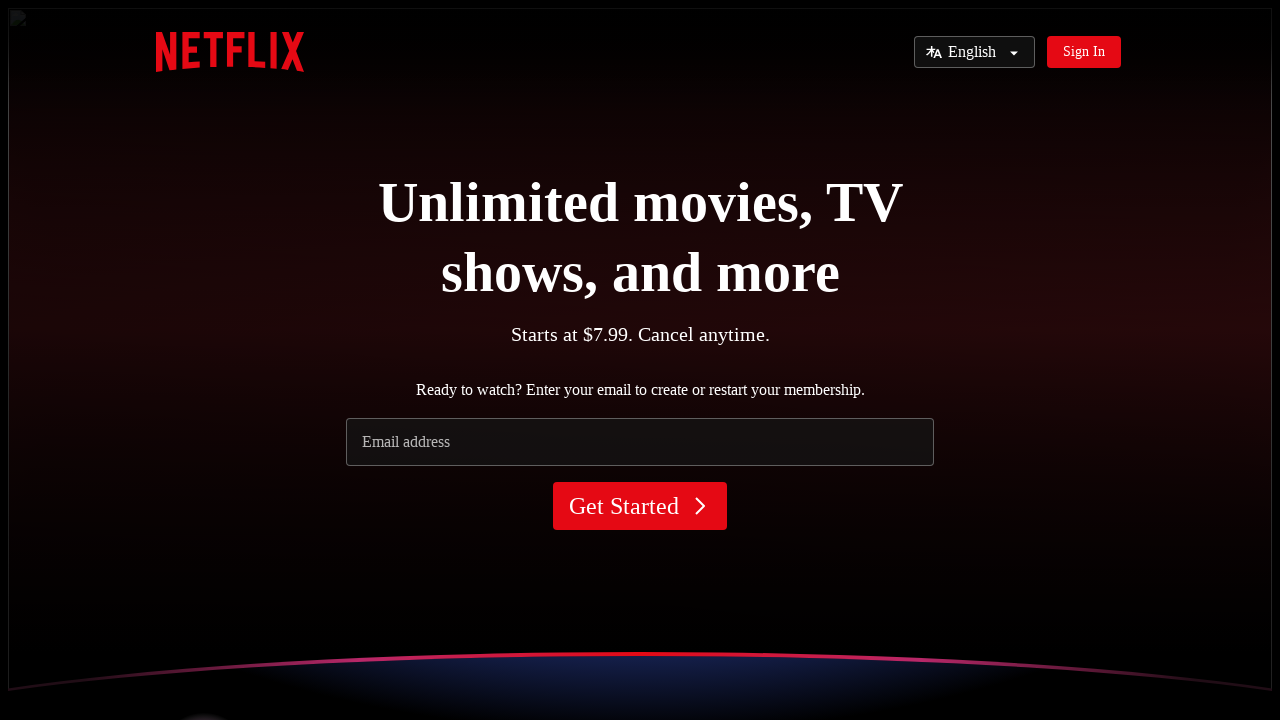

Resized window to maximize (full screen dimensions)
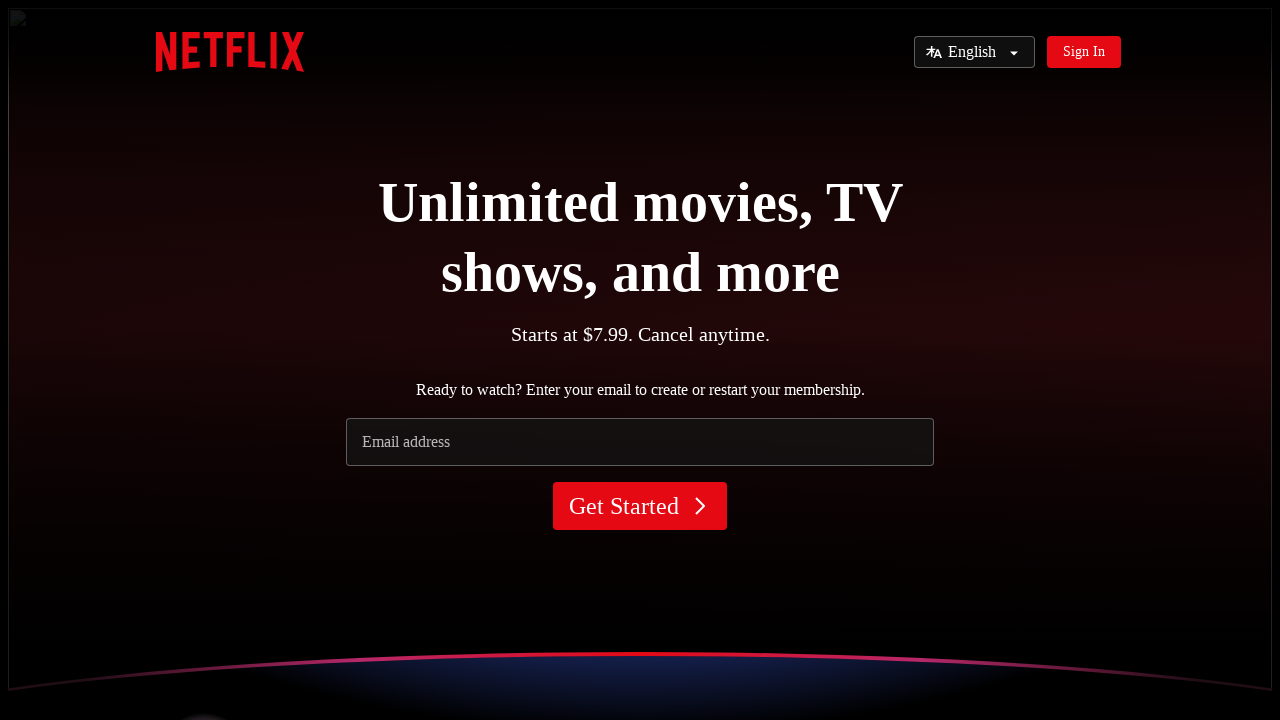

Set viewport size to 900x500 pixels
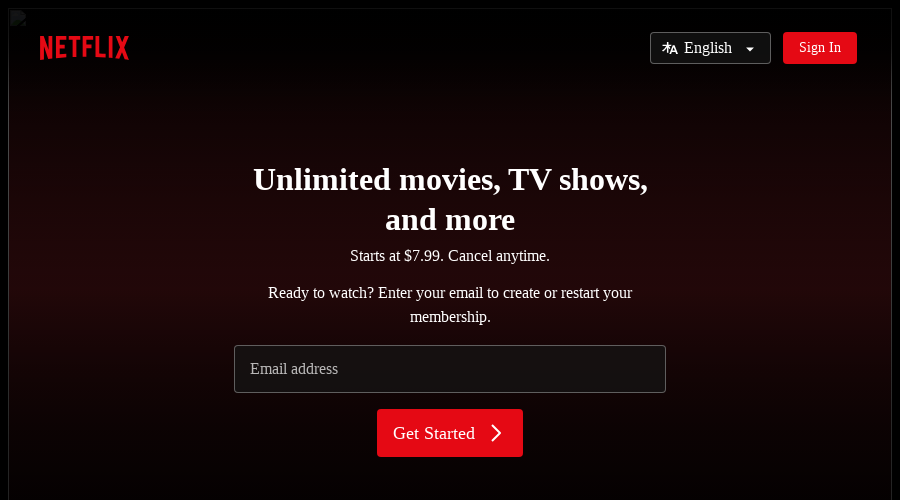

Retrieved and logged current viewport dimensions: 900x500
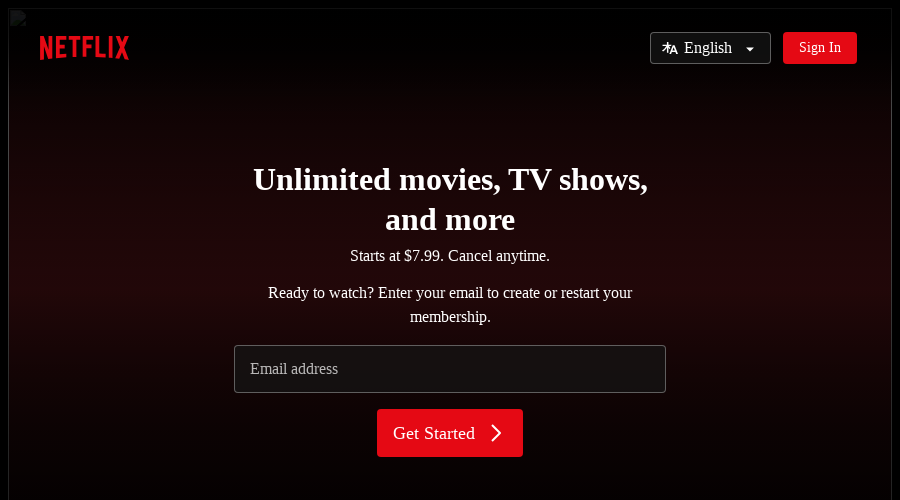

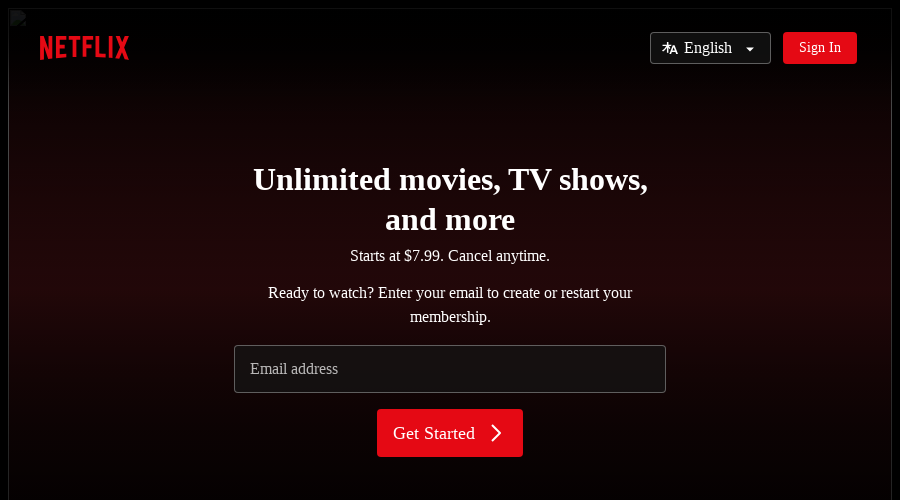